Navigates to the Automation Practice page and verifies that footer links are present and visible on the page

Starting URL: https://rahulshettyacademy.com/AutomationPractice/

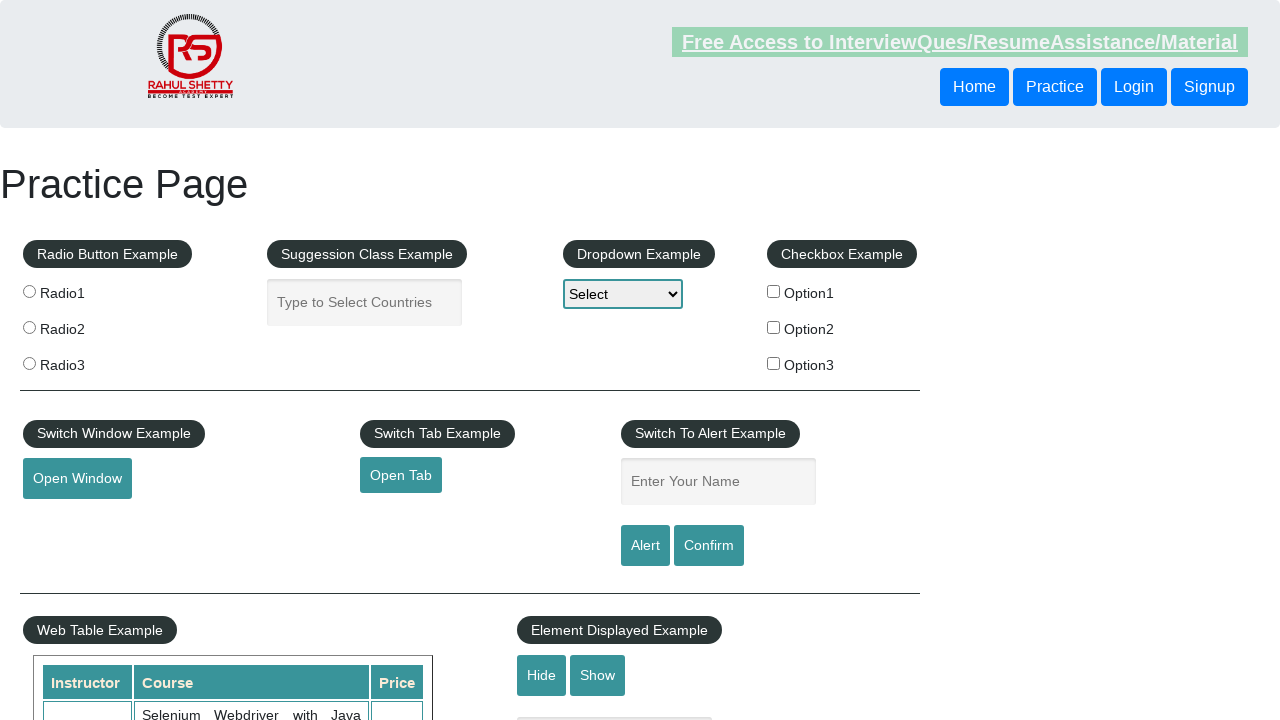

Navigated to Automation Practice page
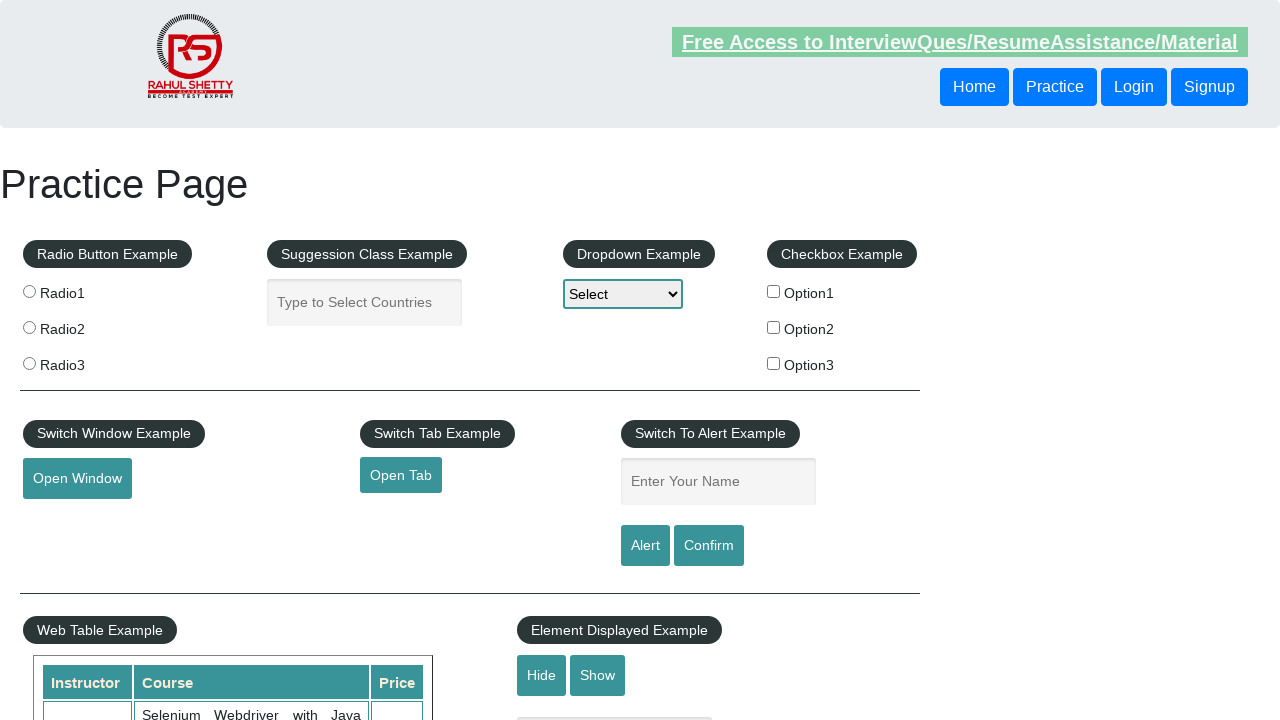

Footer links selector appeared on page
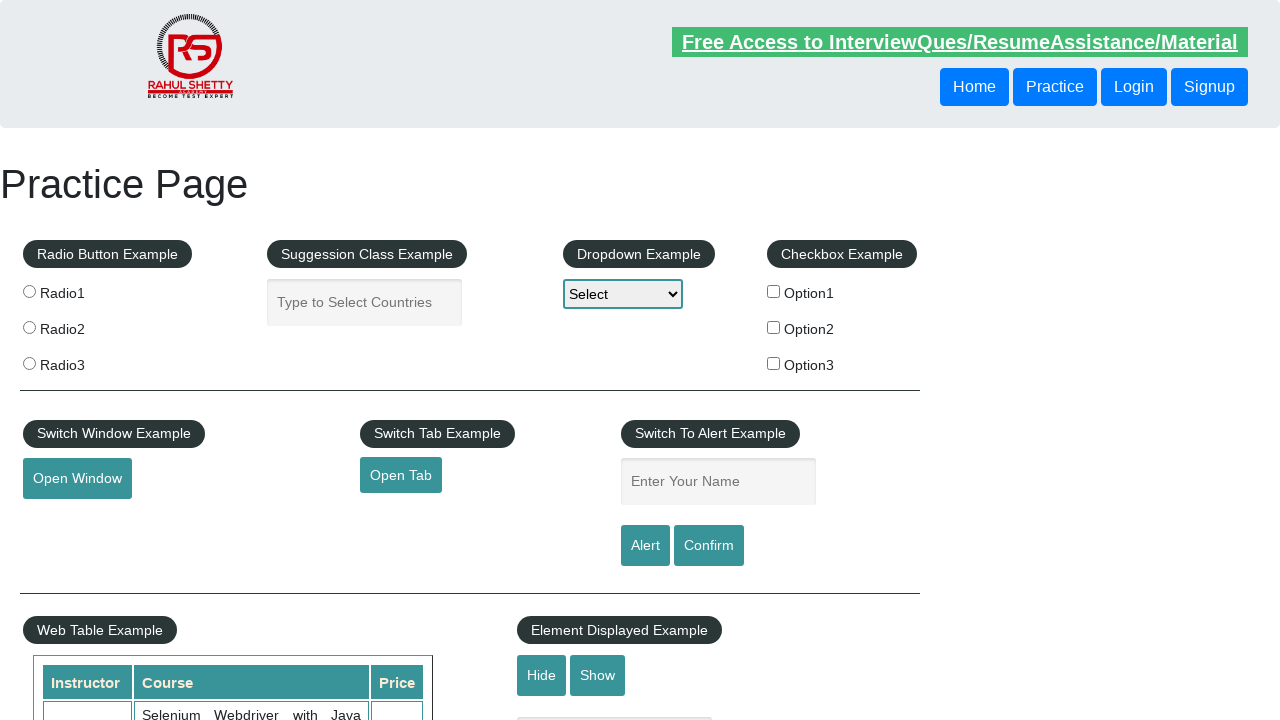

Located all footer links
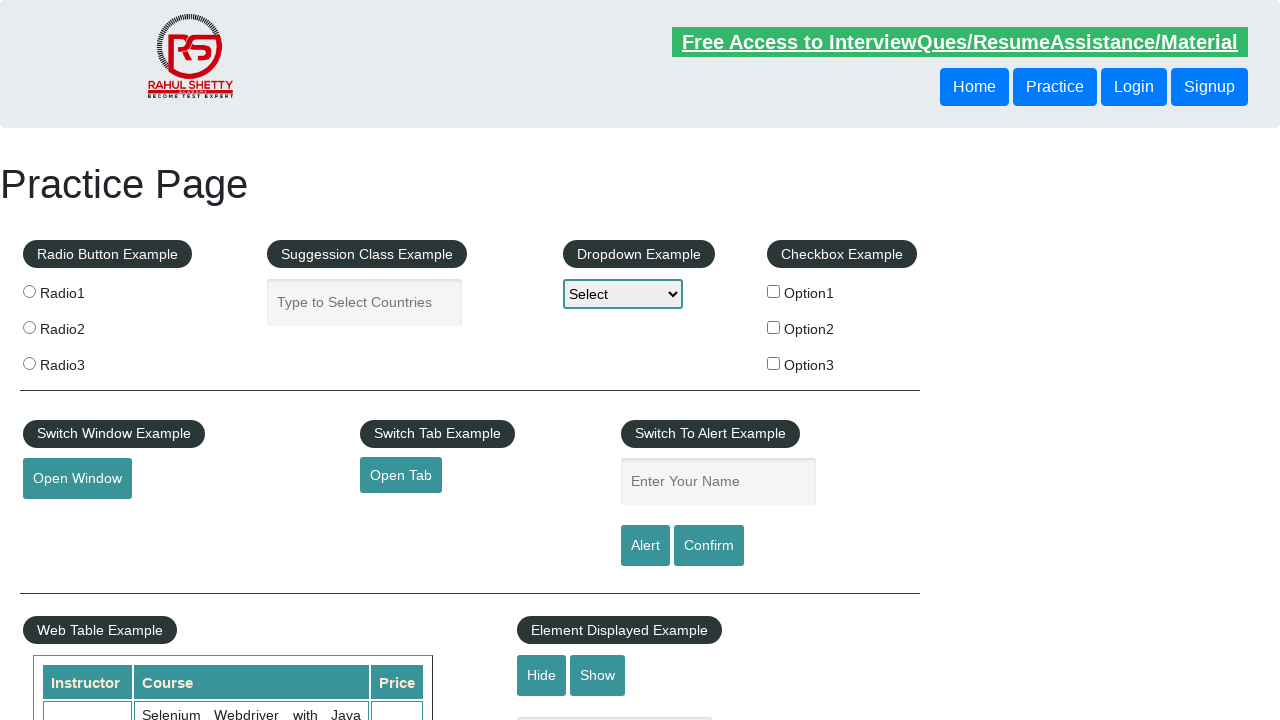

Verified 20 footer links are present on the page
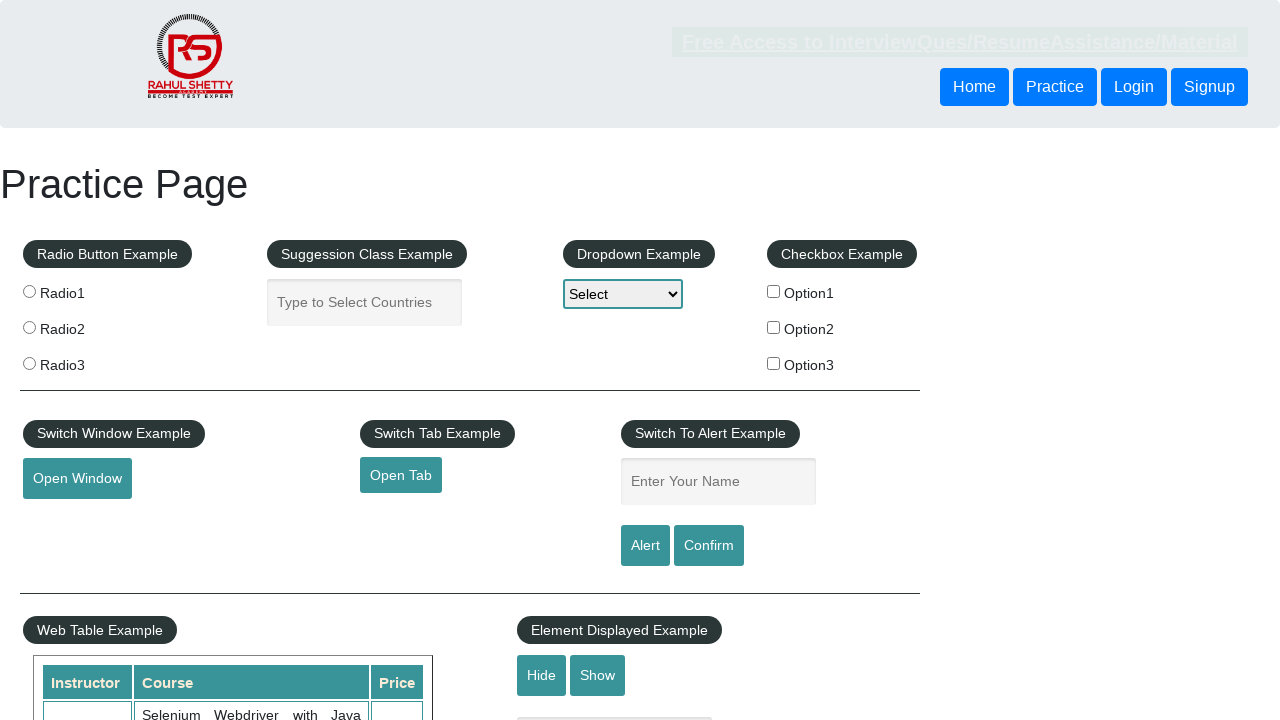

First footer link is visible
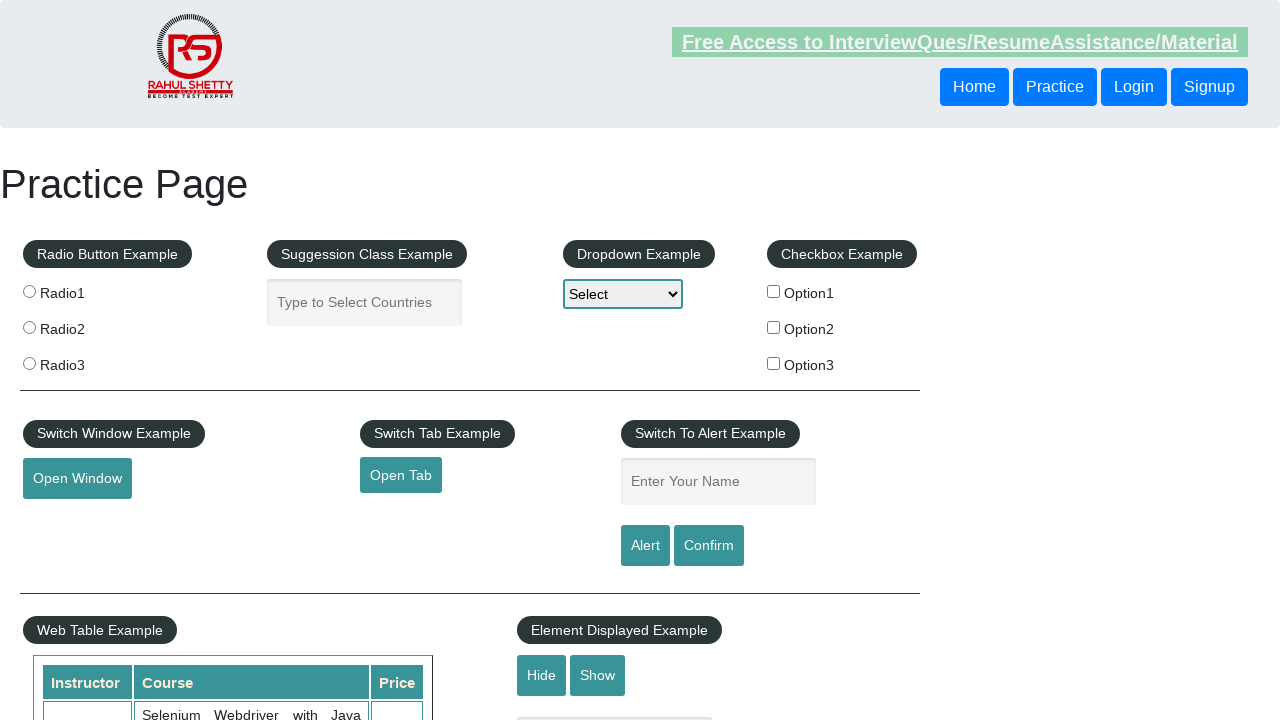

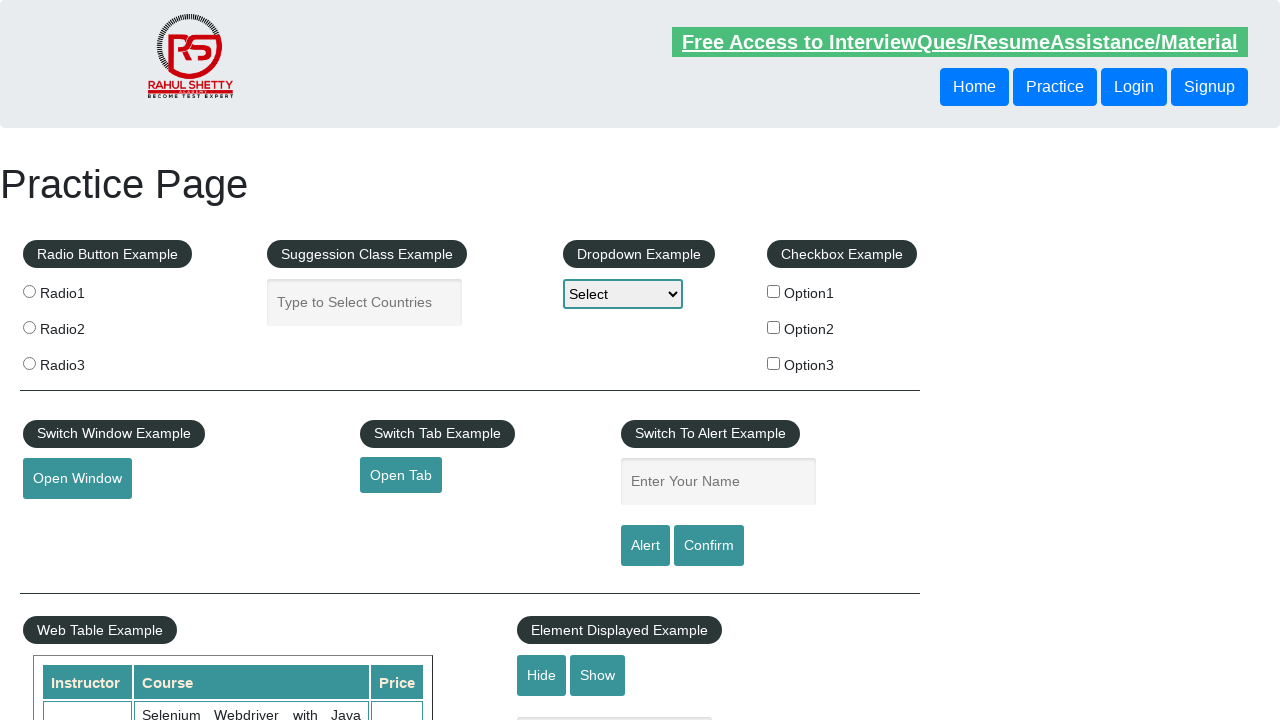